Tests file upload functionality by selecting a file and submitting the upload form on the-internet herokuapp demo site.

Starting URL: https://the-internet.herokuapp.com/upload

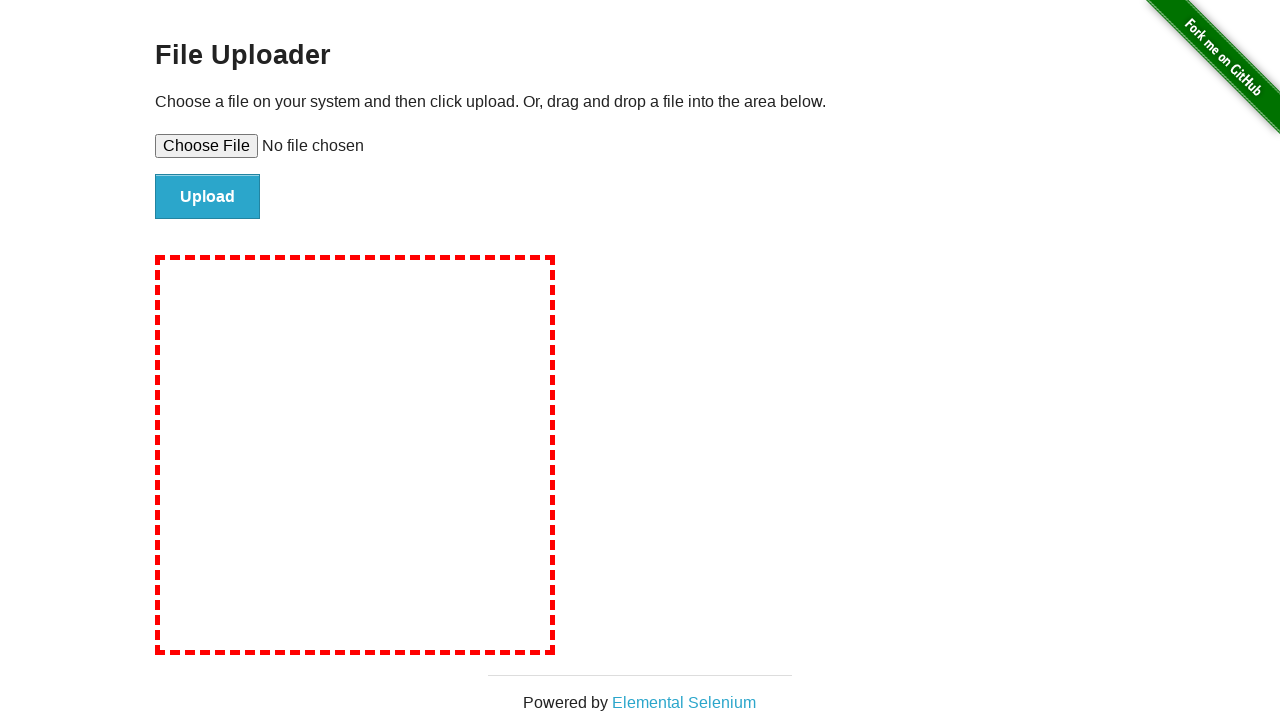

Created temporary test file for upload
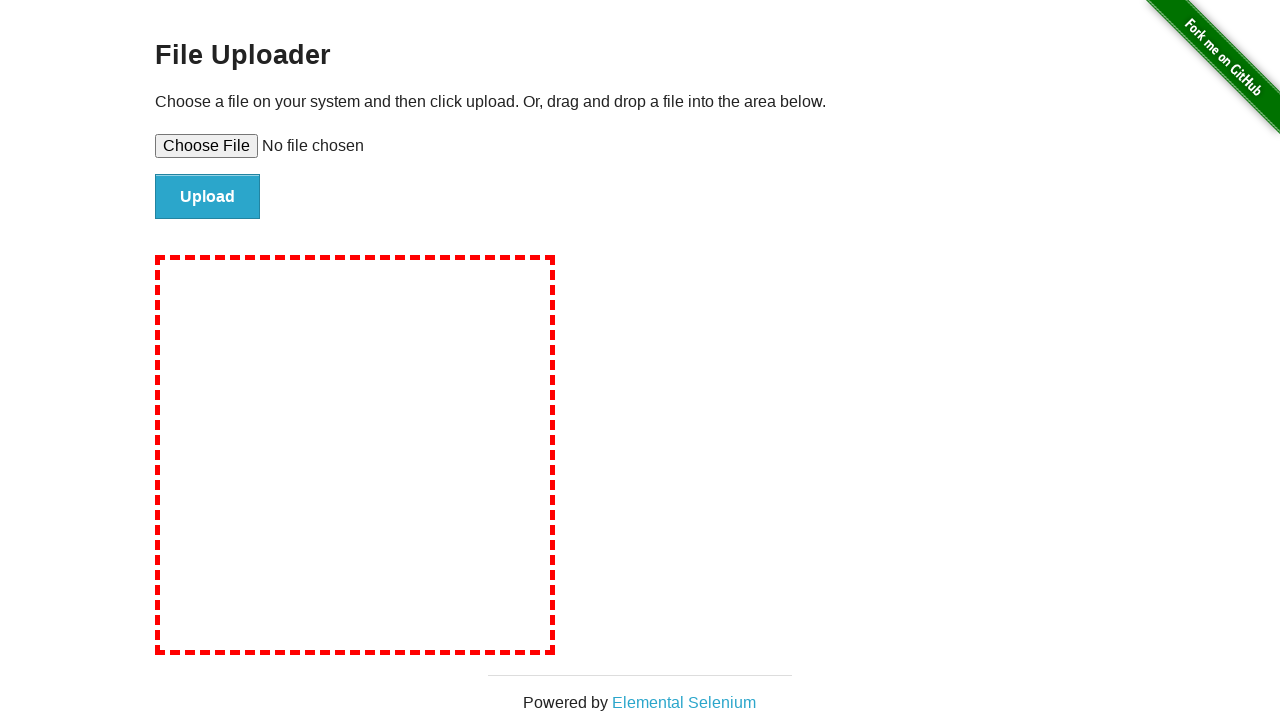

Selected test file in file upload input
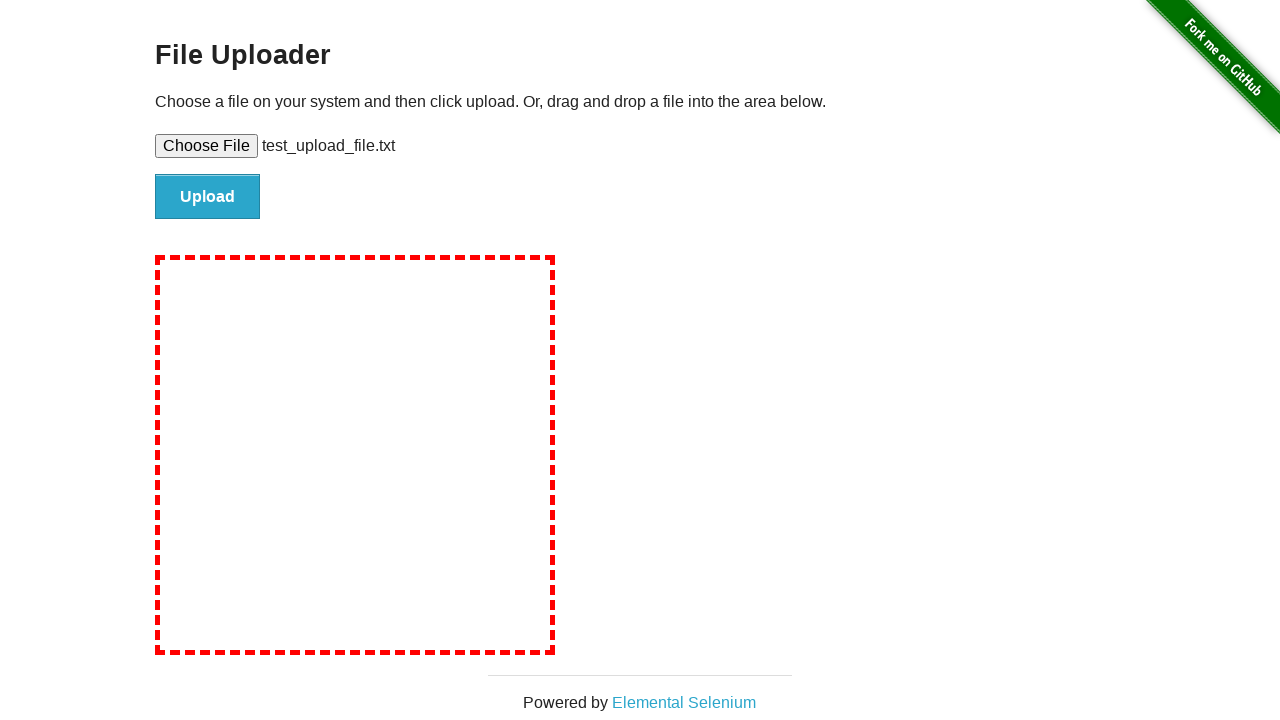

Clicked file submit button to upload at (208, 197) on #file-submit
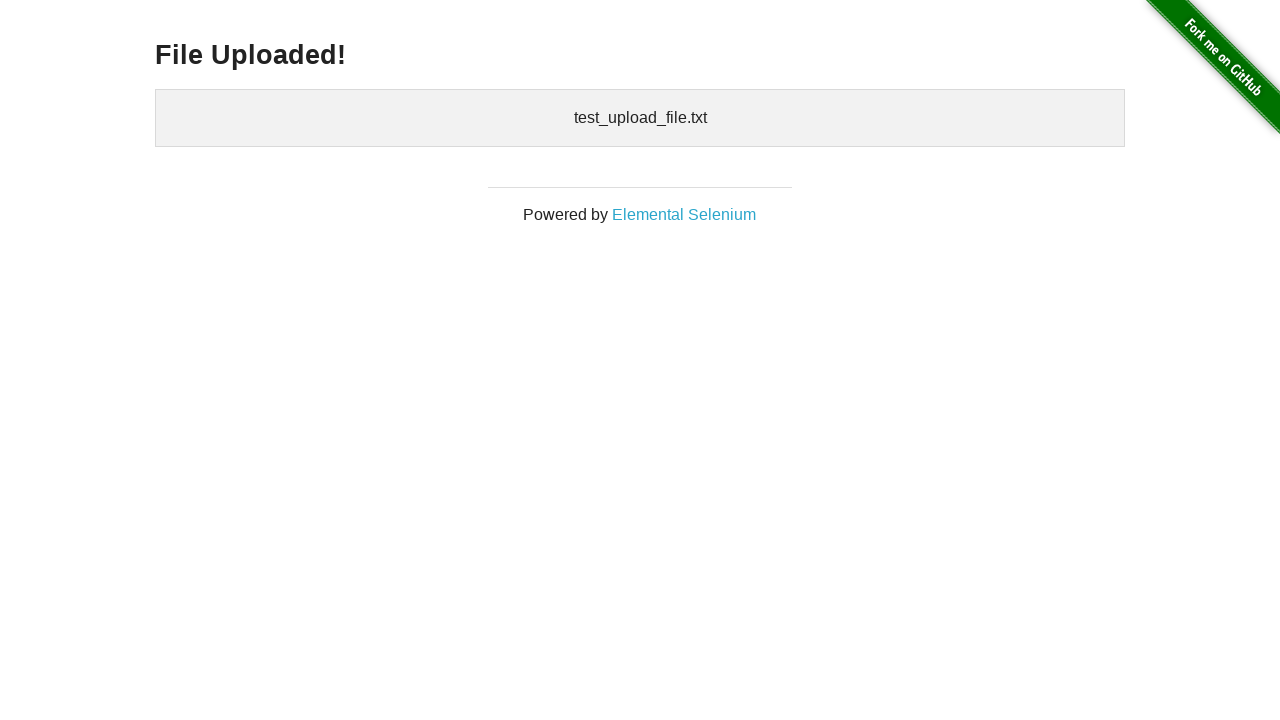

Upload confirmation message appeared
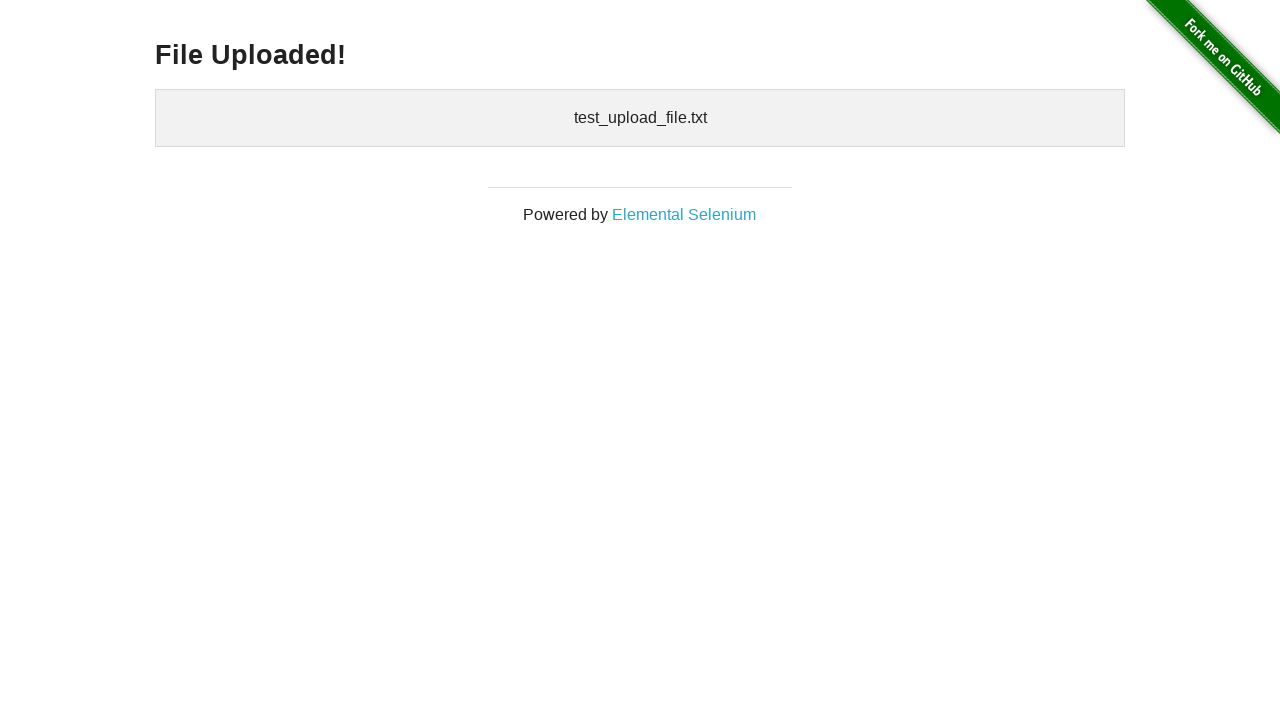

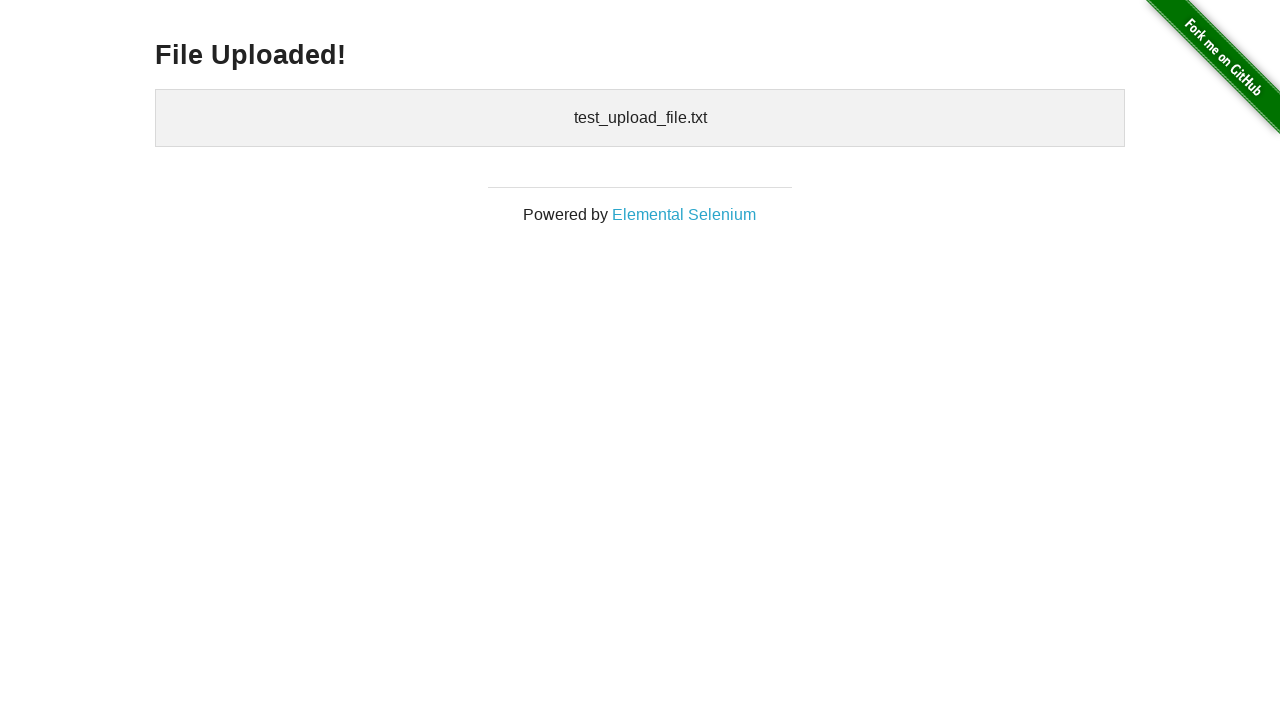